Tests JavaScript alert handling by clicking a button that triggers an alert, capturing the alert message, and accepting it.

Starting URL: https://demoqa.com/alerts

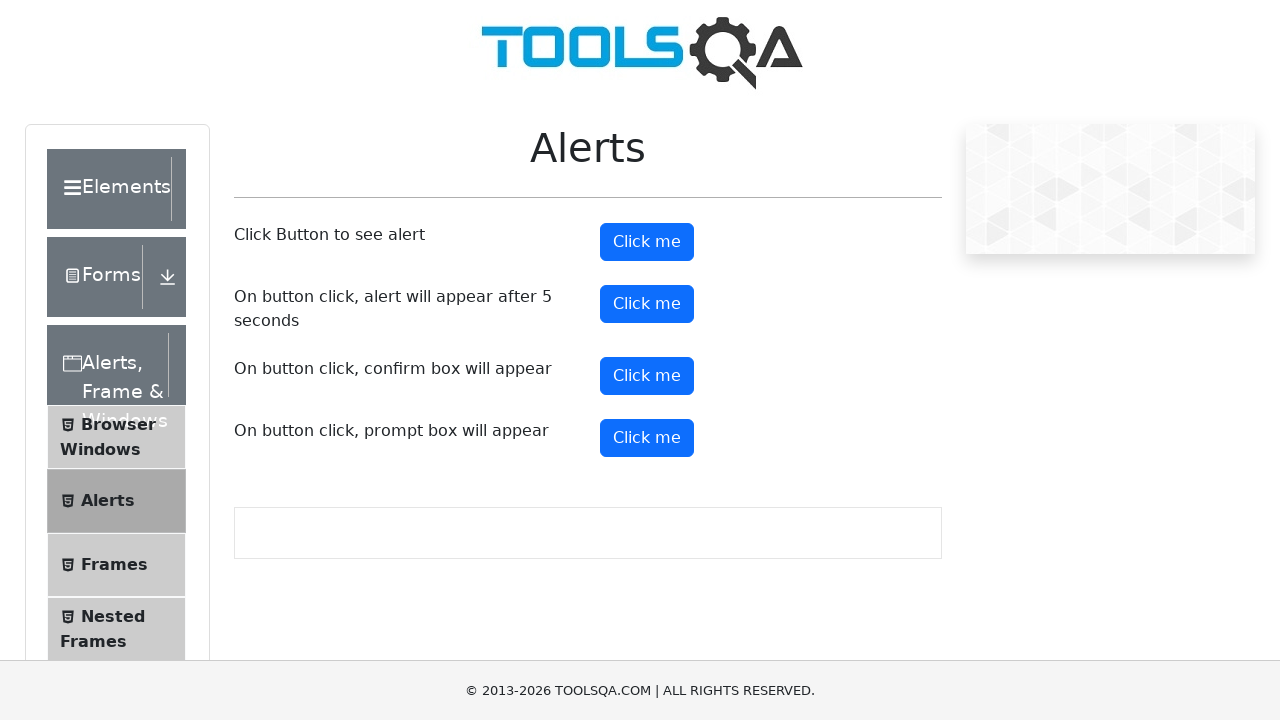

Clicked alert button to trigger JavaScript alert at (647, 242) on #alertButton
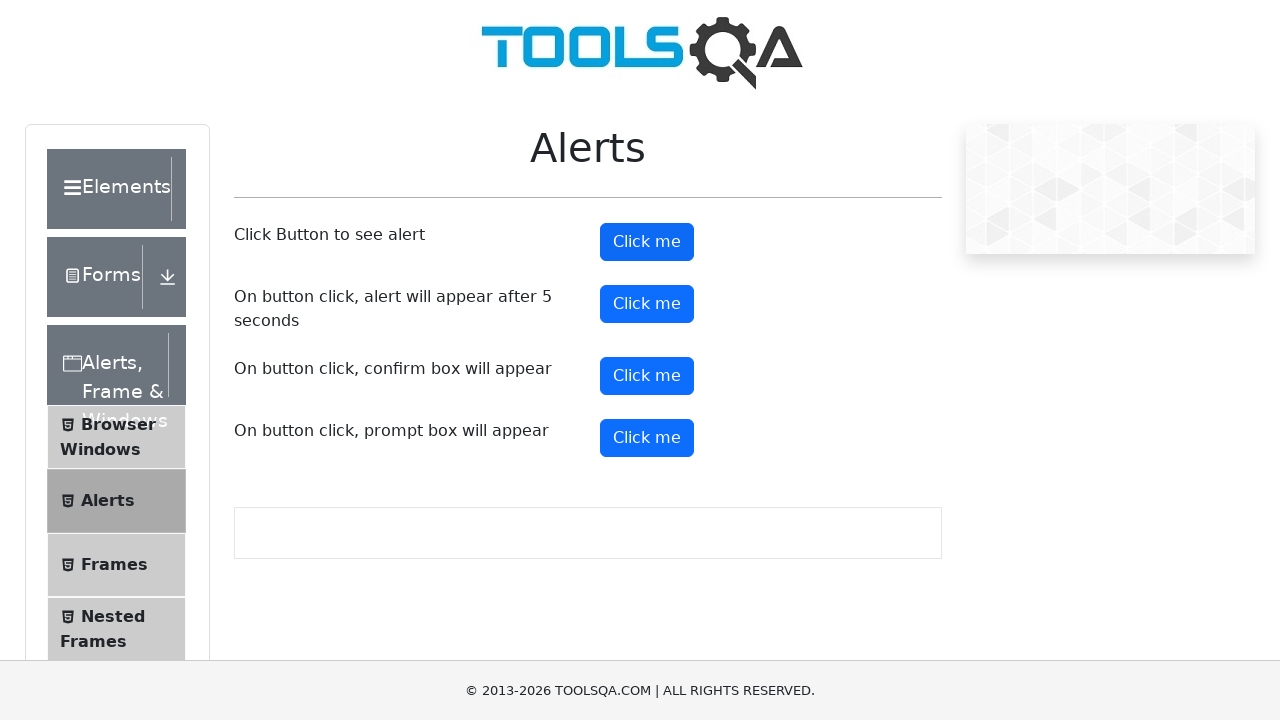

Set up dialog handler to accept alerts
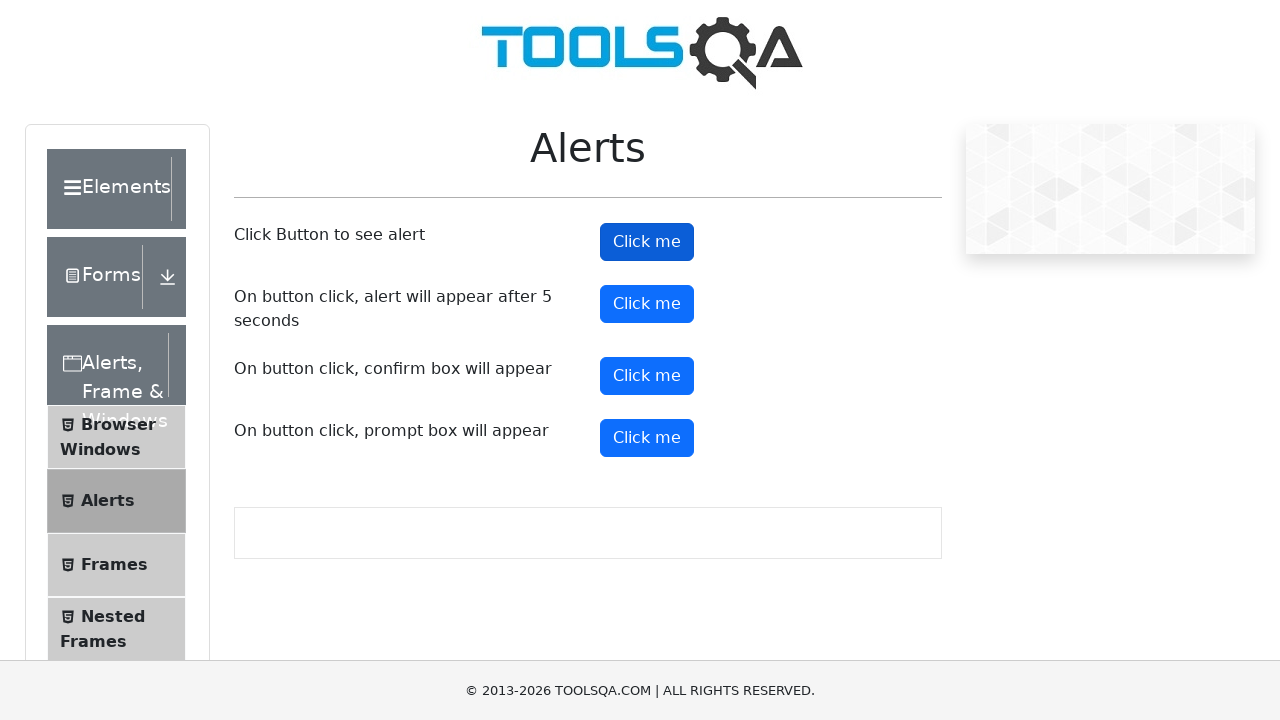

Registered explicit dialog handler to capture and accept alert message
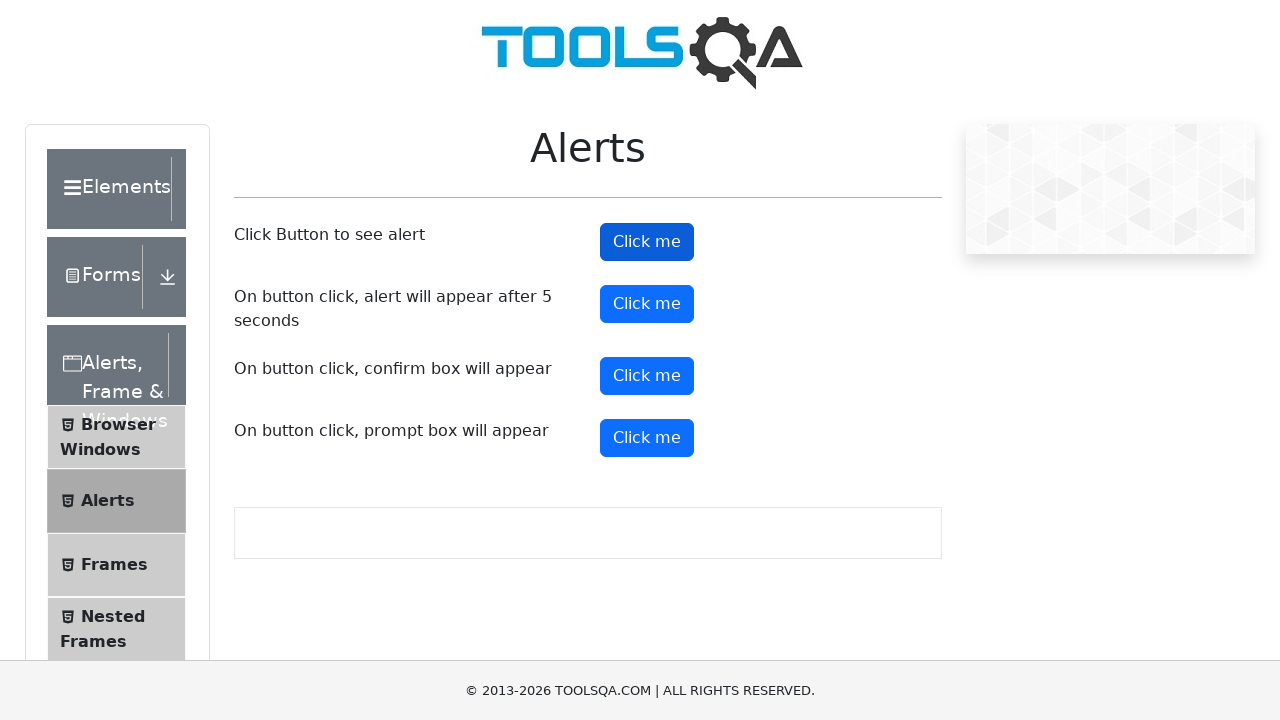

Clicked alert button again to demonstrate alert handling at (647, 242) on #alertButton
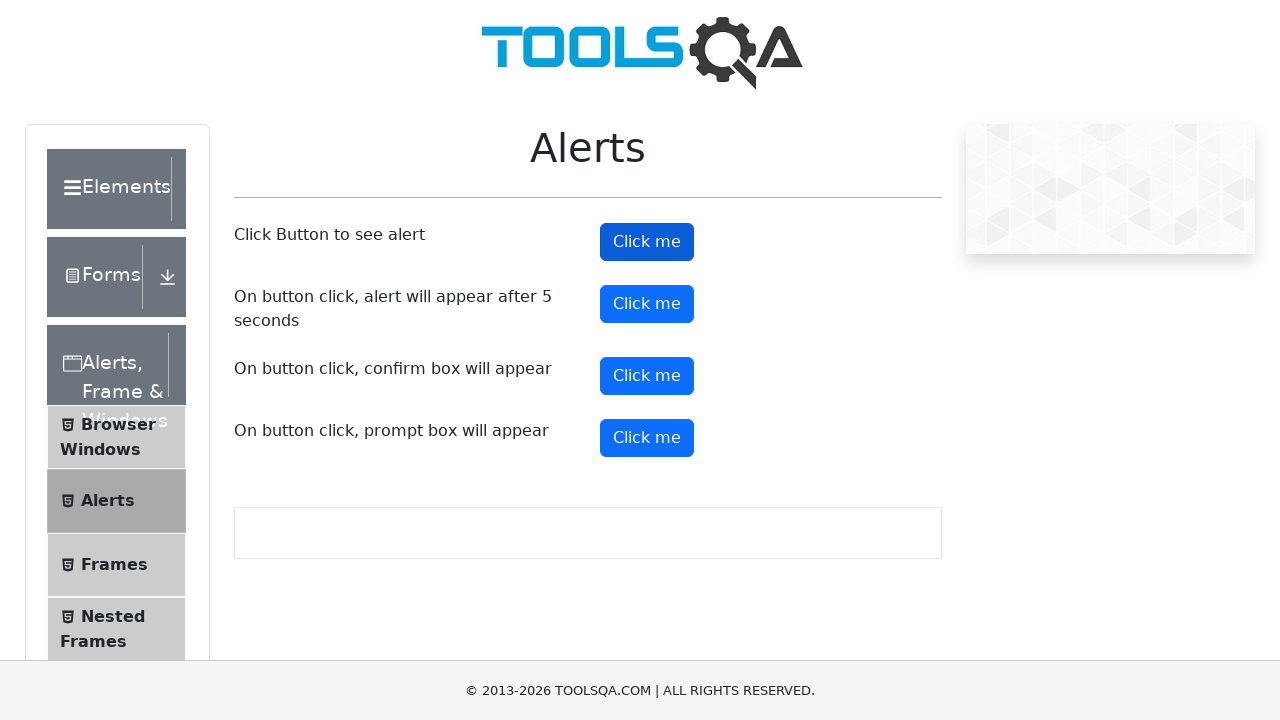

Waited 1000ms for alert to be processed
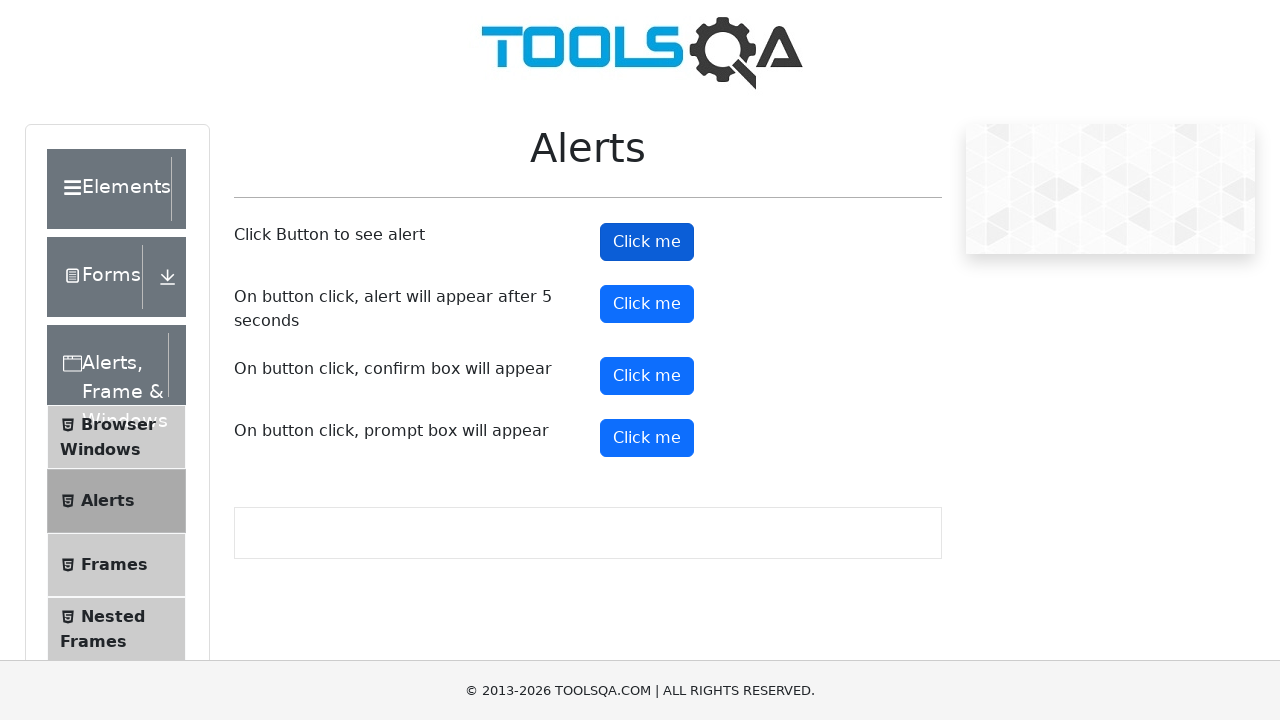

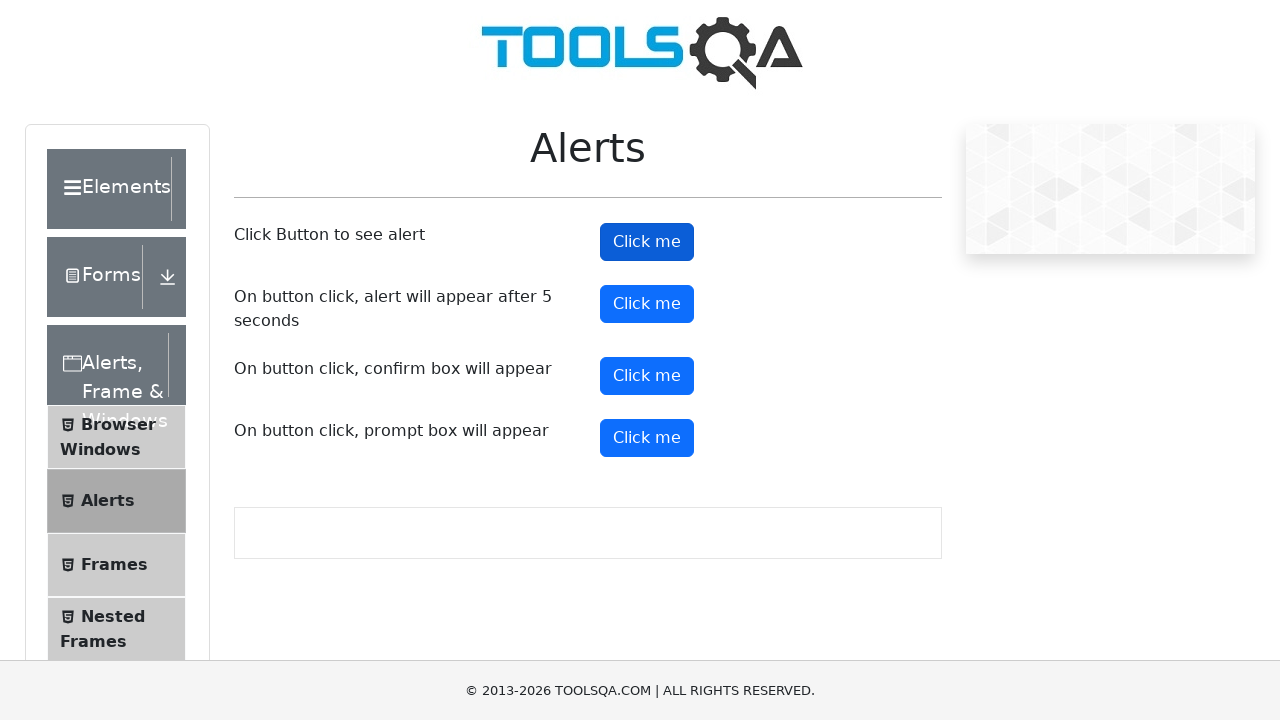